Tests that entering a password shorter than 6 characters triggers validation

Starting URL: https://sit-portal.trackinghub.co.ke/

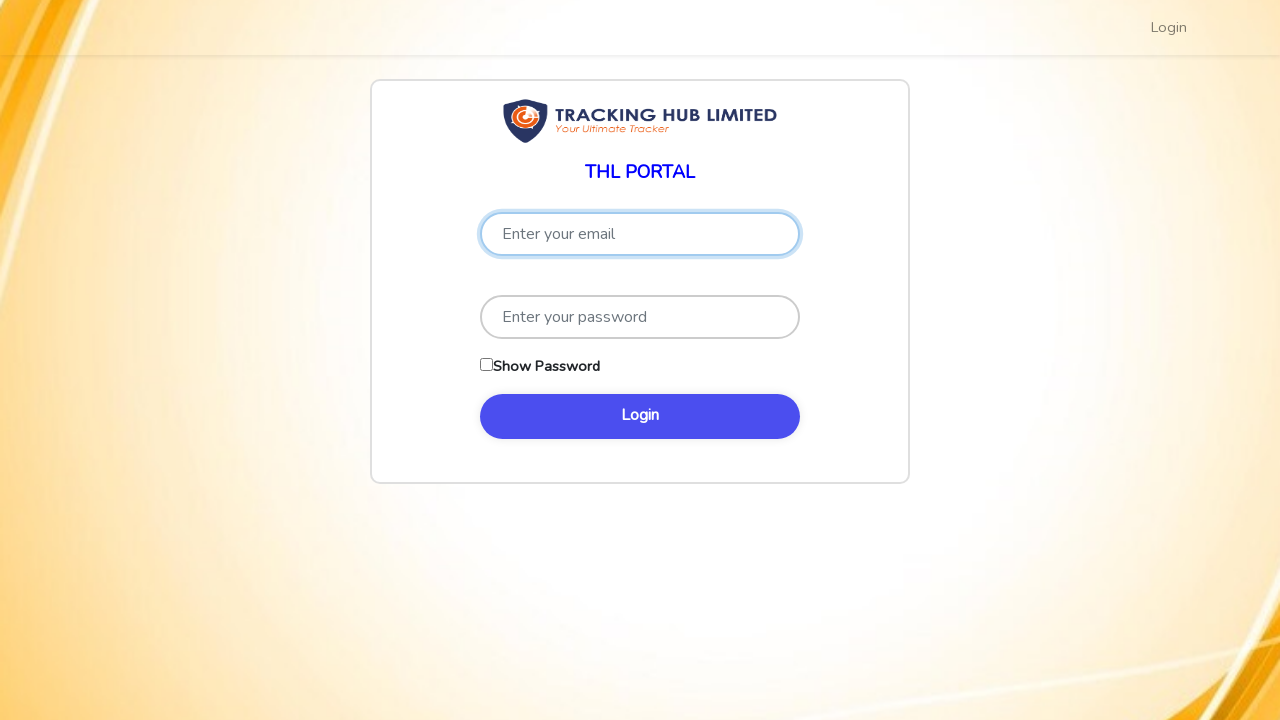

Filled password field with '12345' (5 characters, shorter than 6) on input[type='password'], input[name='password']
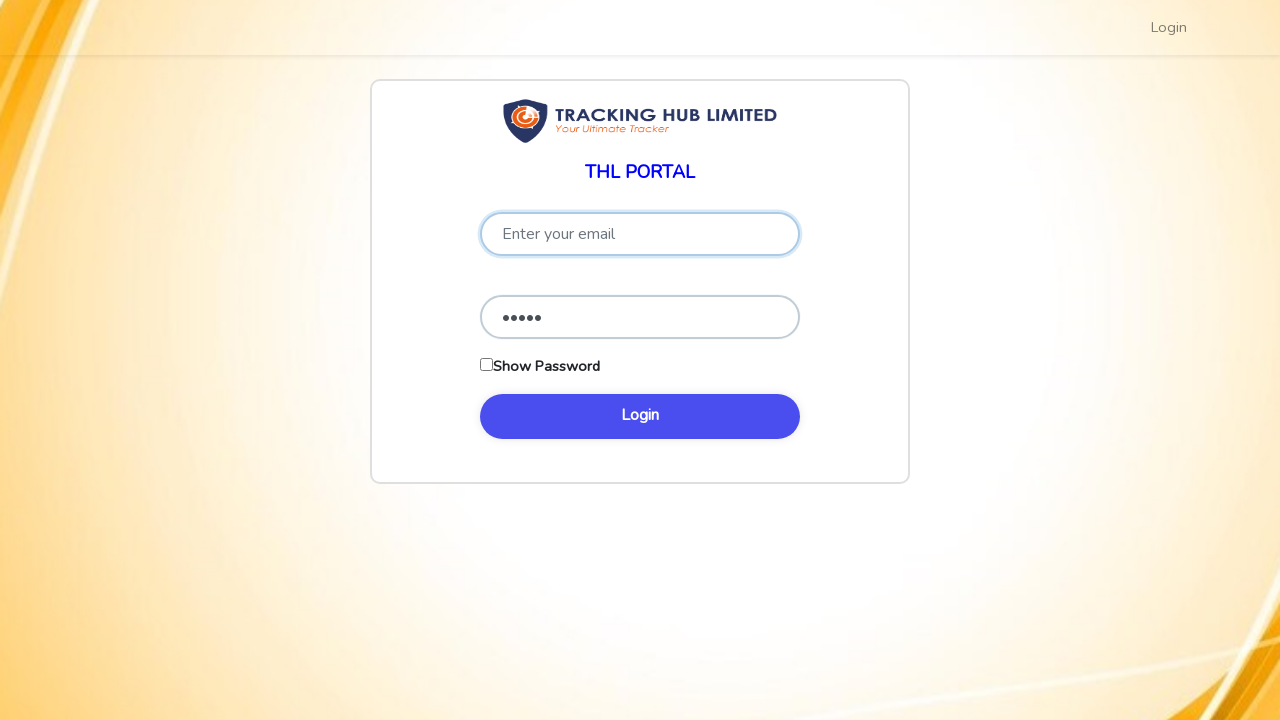

Clicked outside password field to trigger validation at (640, 360) on body
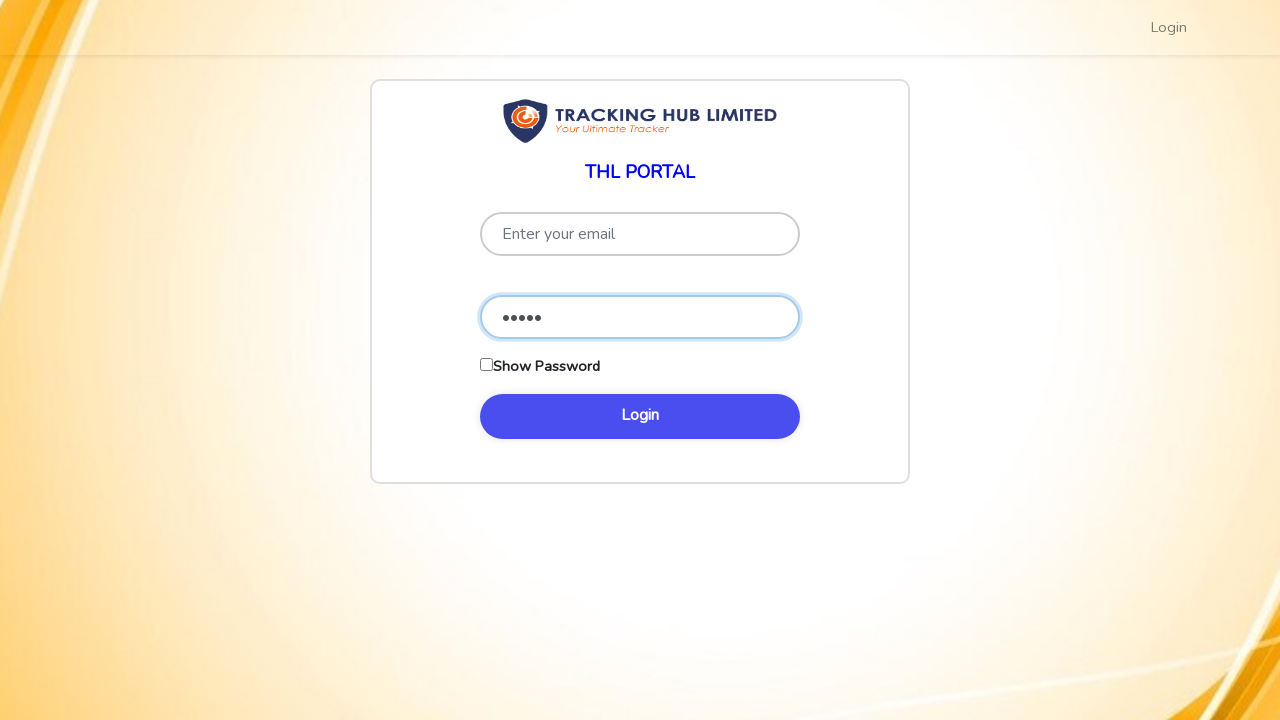

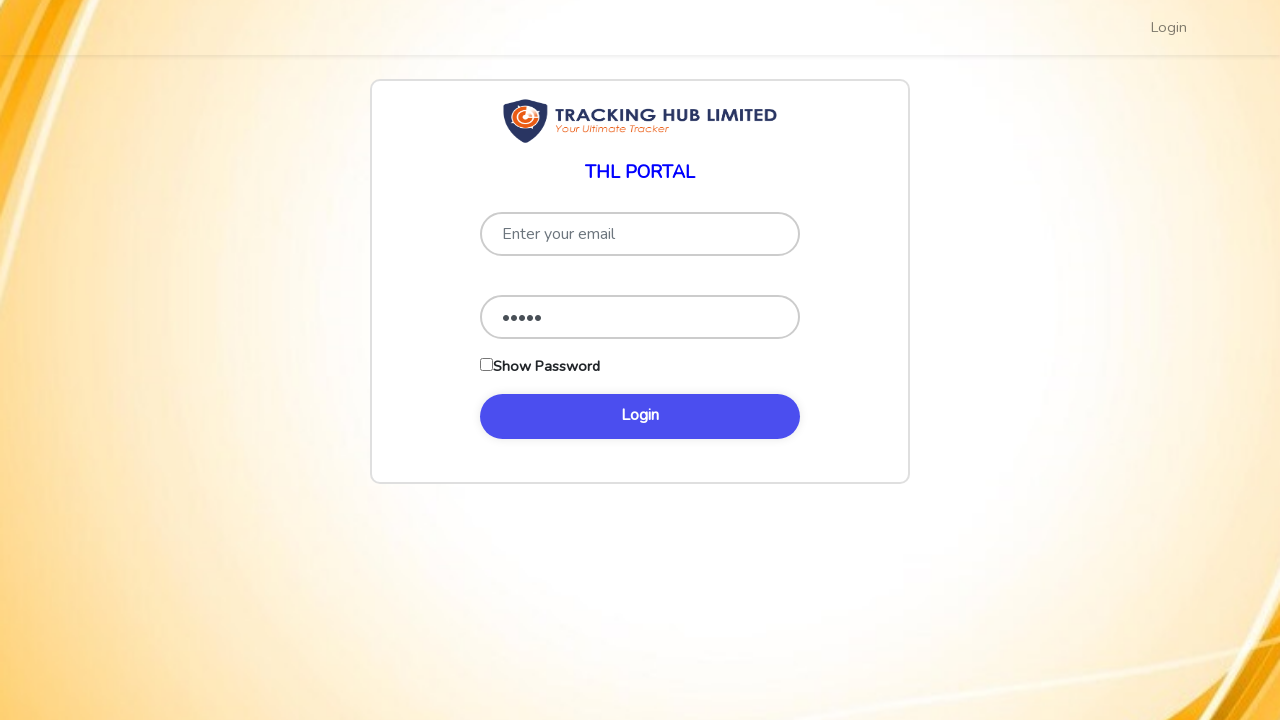